Tests multiple selection dropdown by opening it and selecting multiple items

Starting URL: https://demo.mobiscroll.com/select/multiple-select

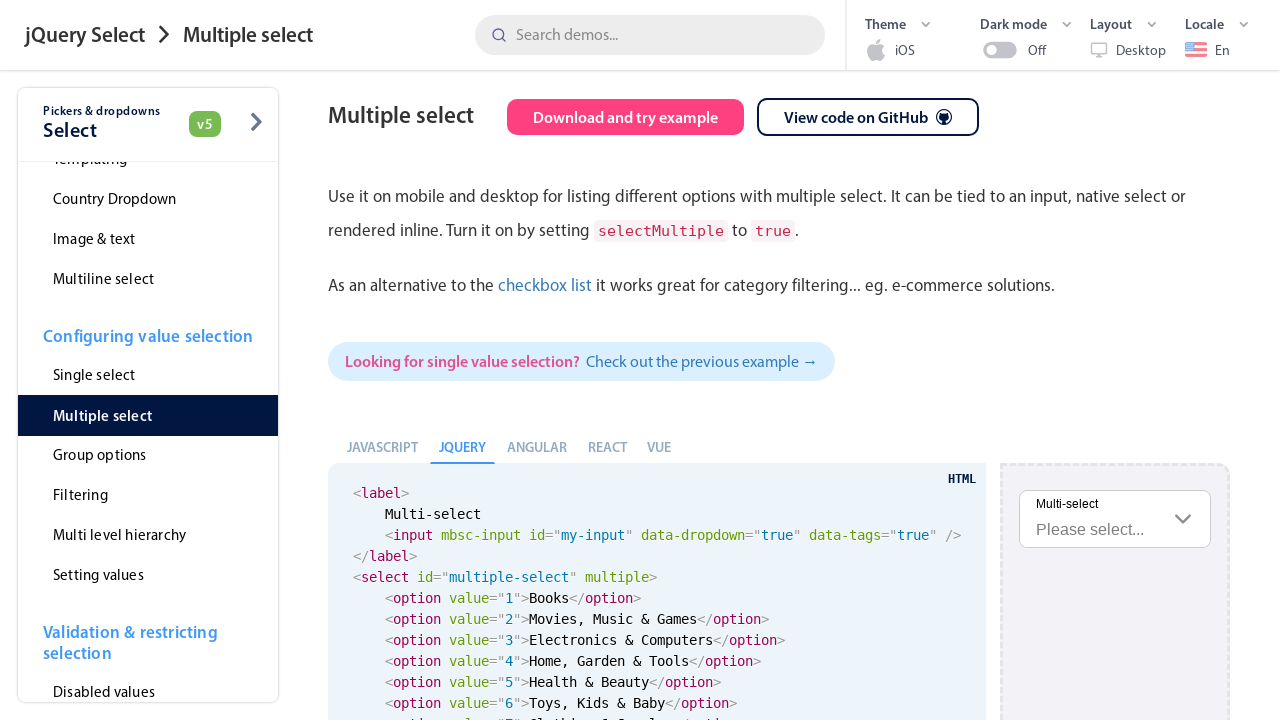

Clicked to open the multiple select dropdown at (1115, 519) on #multiple-select-input
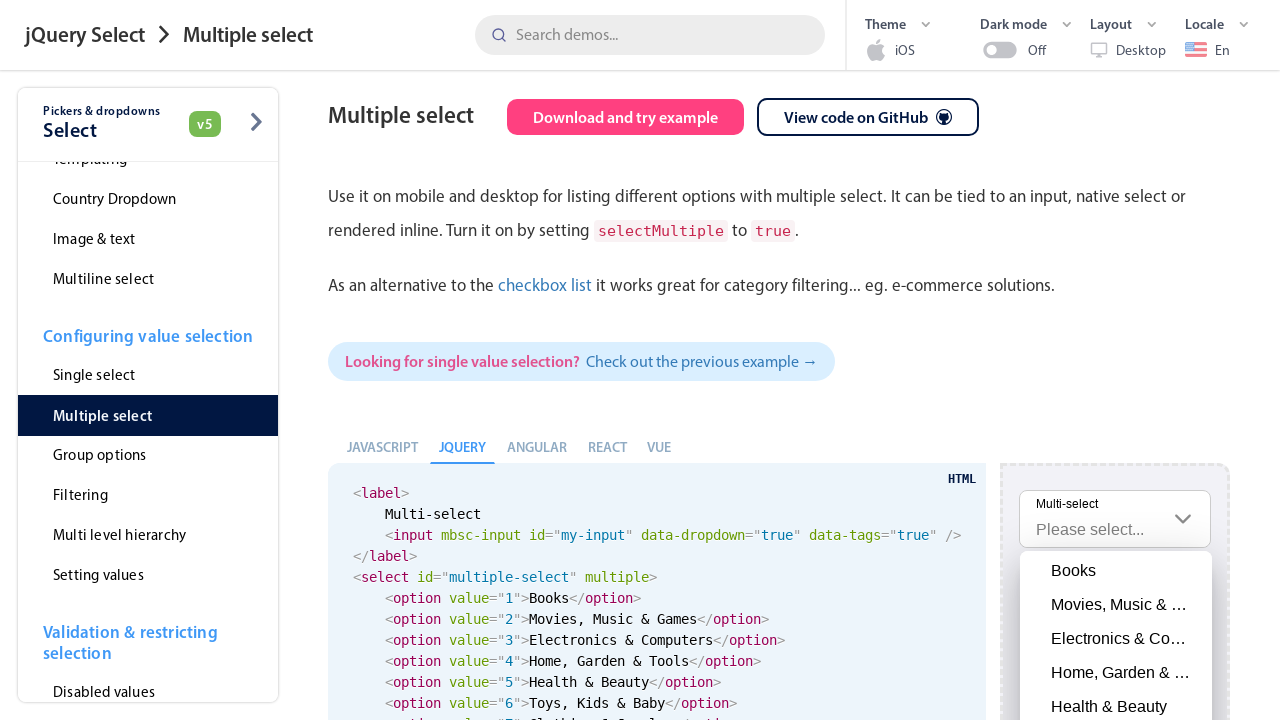

Selected 'Electronics & Computers' from the dropdown at (1116, 639) on div.mbsc-scroller-wheel-item.mbsc-ios.mbsc-ltr.mbsc-wheel-item-checkmark.mbsc-wh
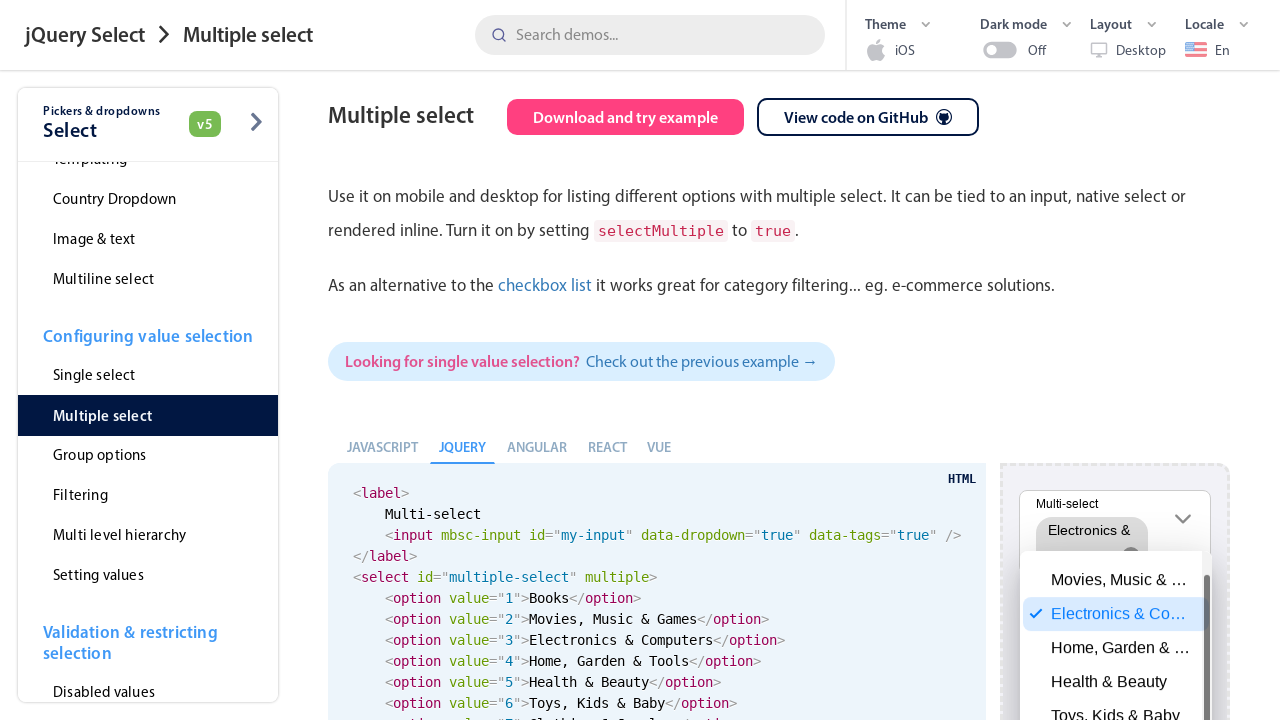

Selected 'Health & Beauty' from the dropdown at (1116, 703) on div.mbsc-scroller-wheel-item.mbsc-ios.mbsc-ltr.mbsc-wheel-item-checkmark.mbsc-wh
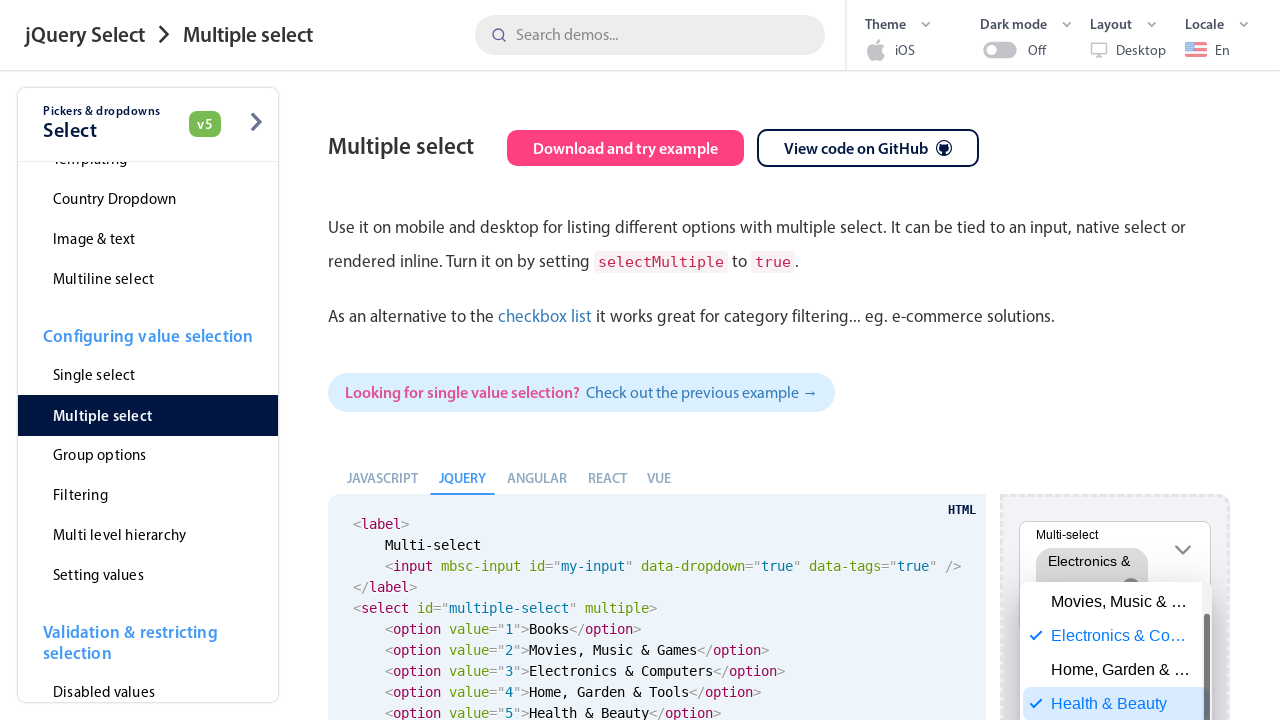

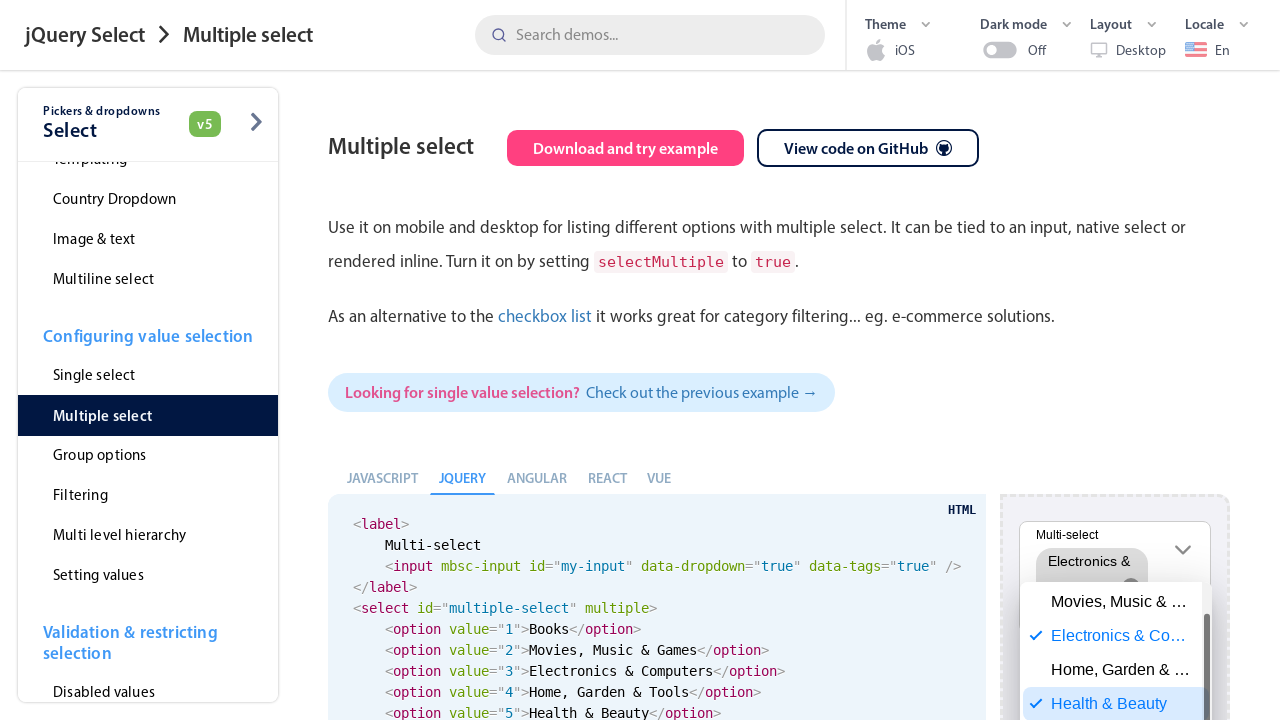